Tests drag and drop functionality on jQuery UI demo page by dragging an element into a droppable target area within an iframe

Starting URL: https://jqueryui.com/droppable/

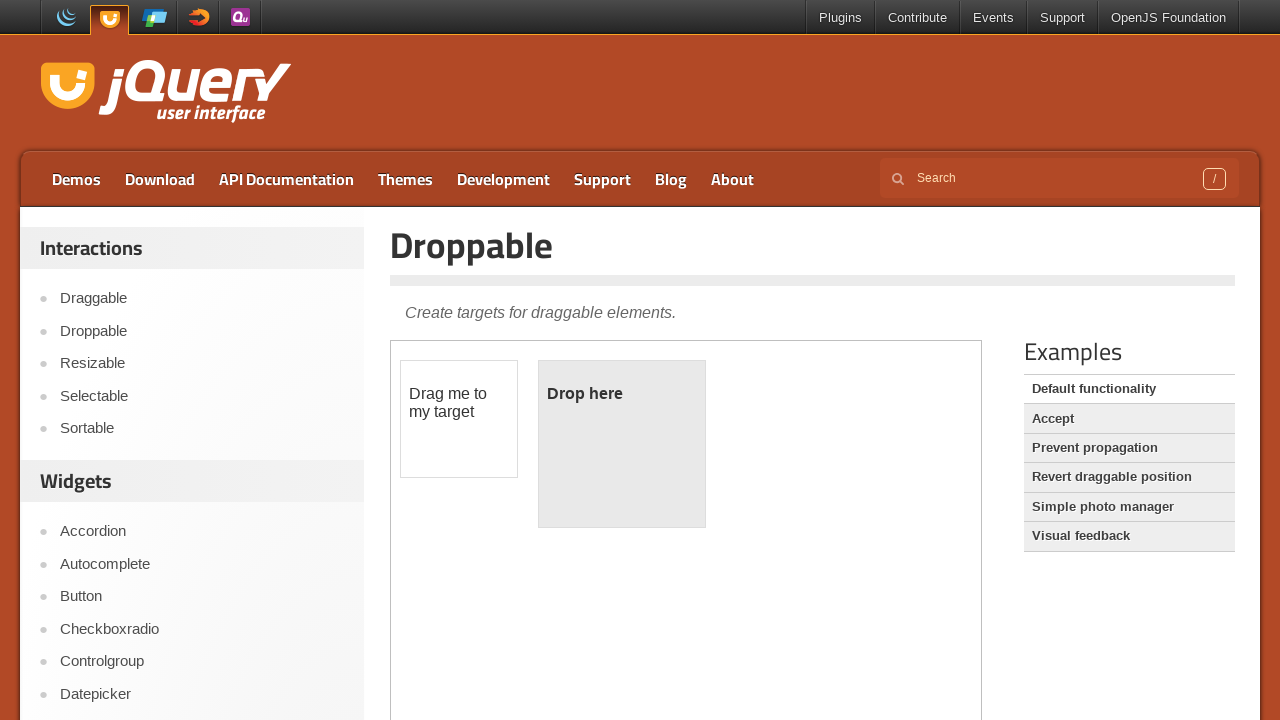

Navigated to jQuery UI droppable demo page
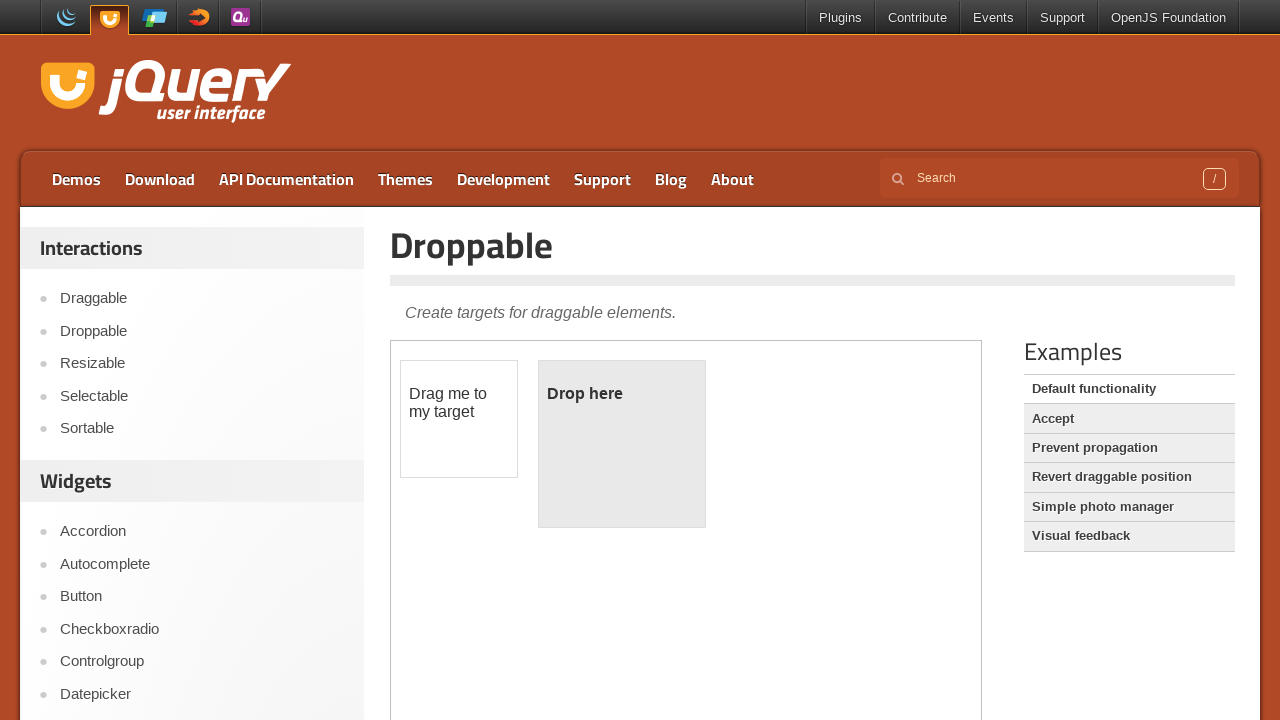

Located the demo iframe
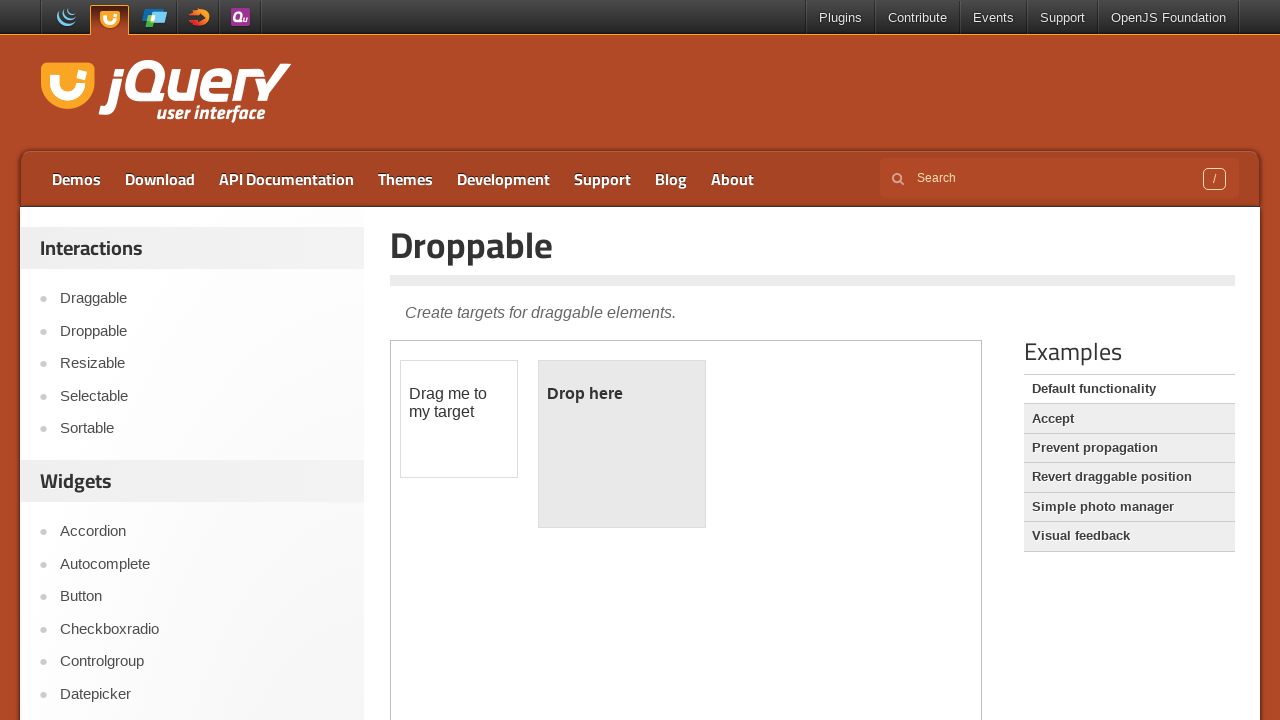

Clicked on the draggable element at (459, 419) on .demo-frame >> nth=0 >> internal:control=enter-frame >> #draggable
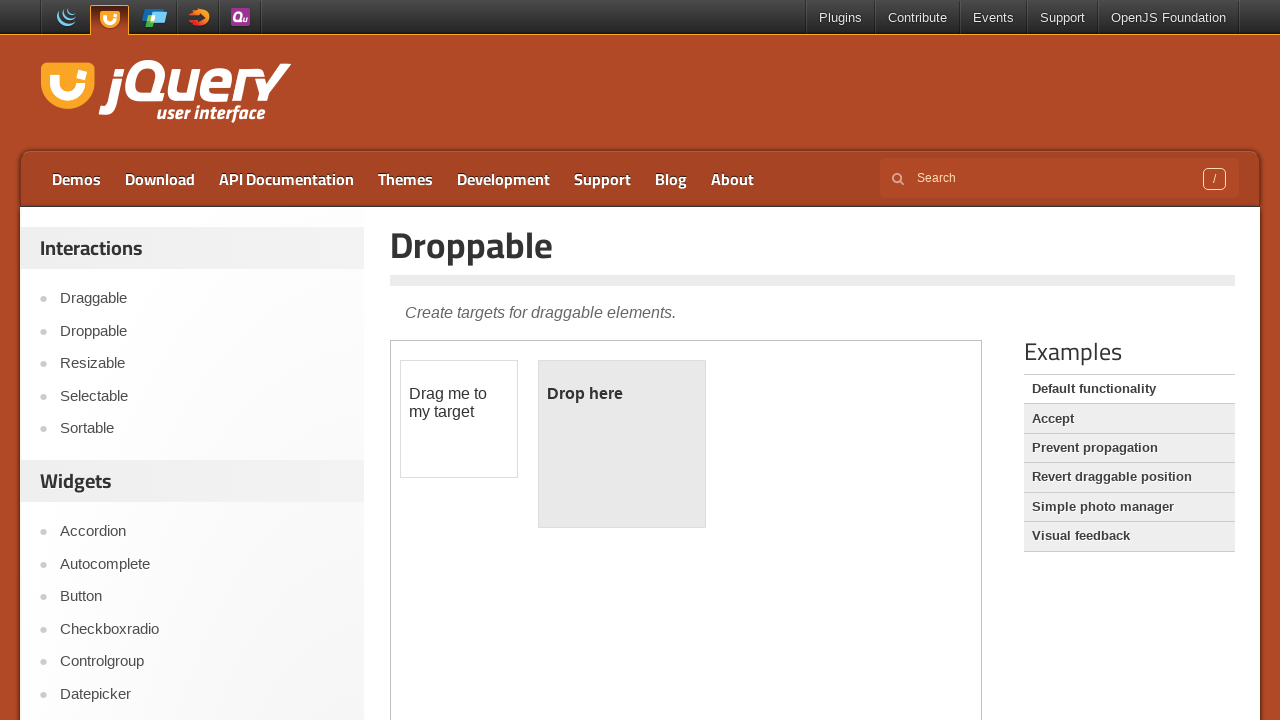

Located the draggable element
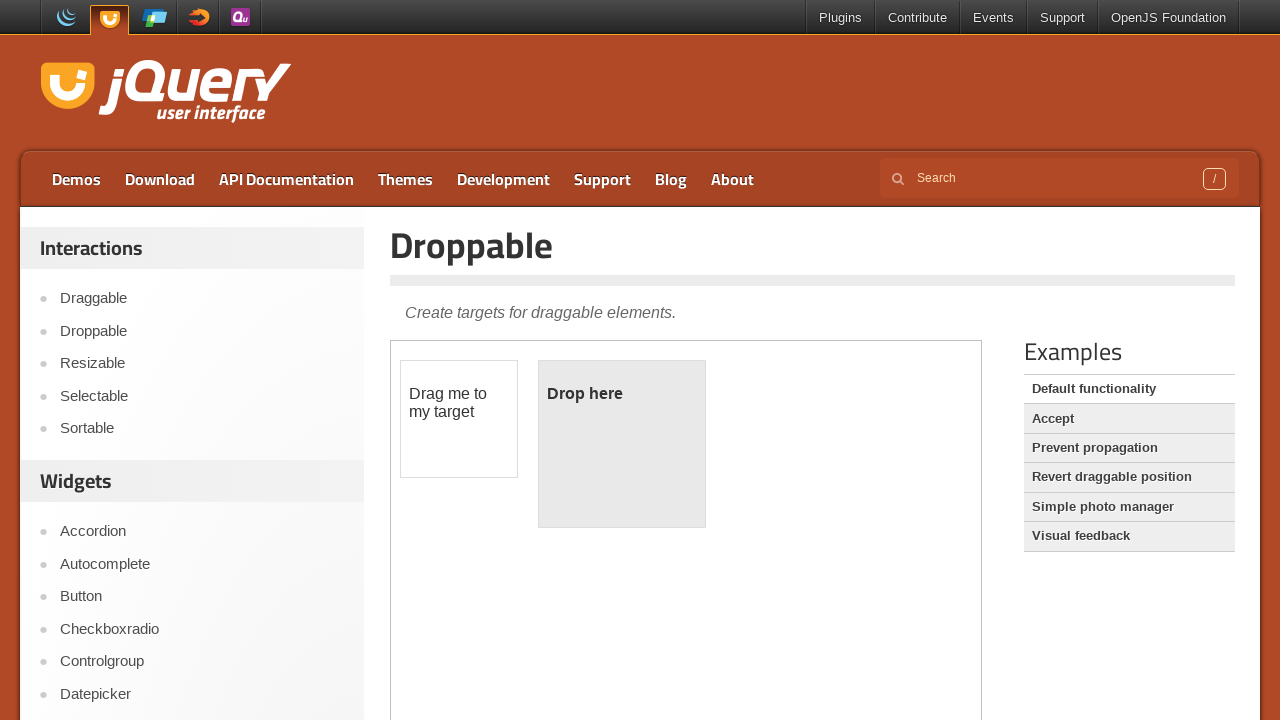

Located the droppable target area
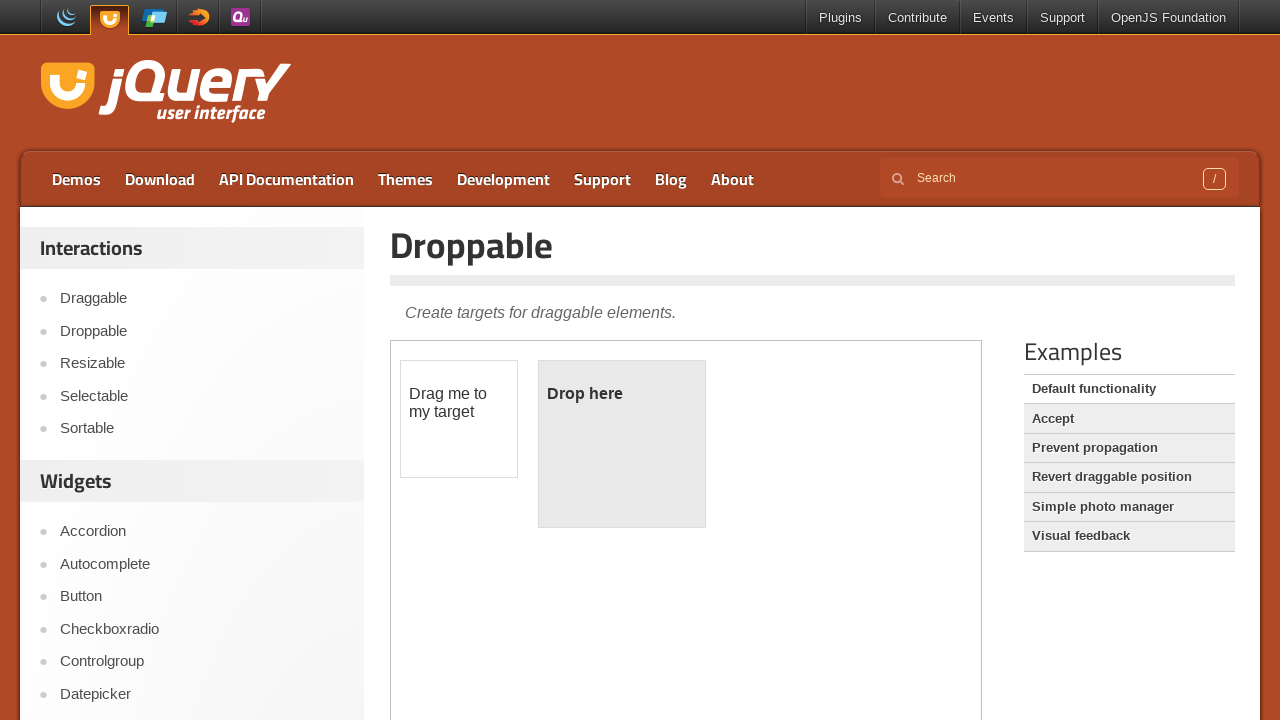

Dragged the element into the droppable target area at (622, 444)
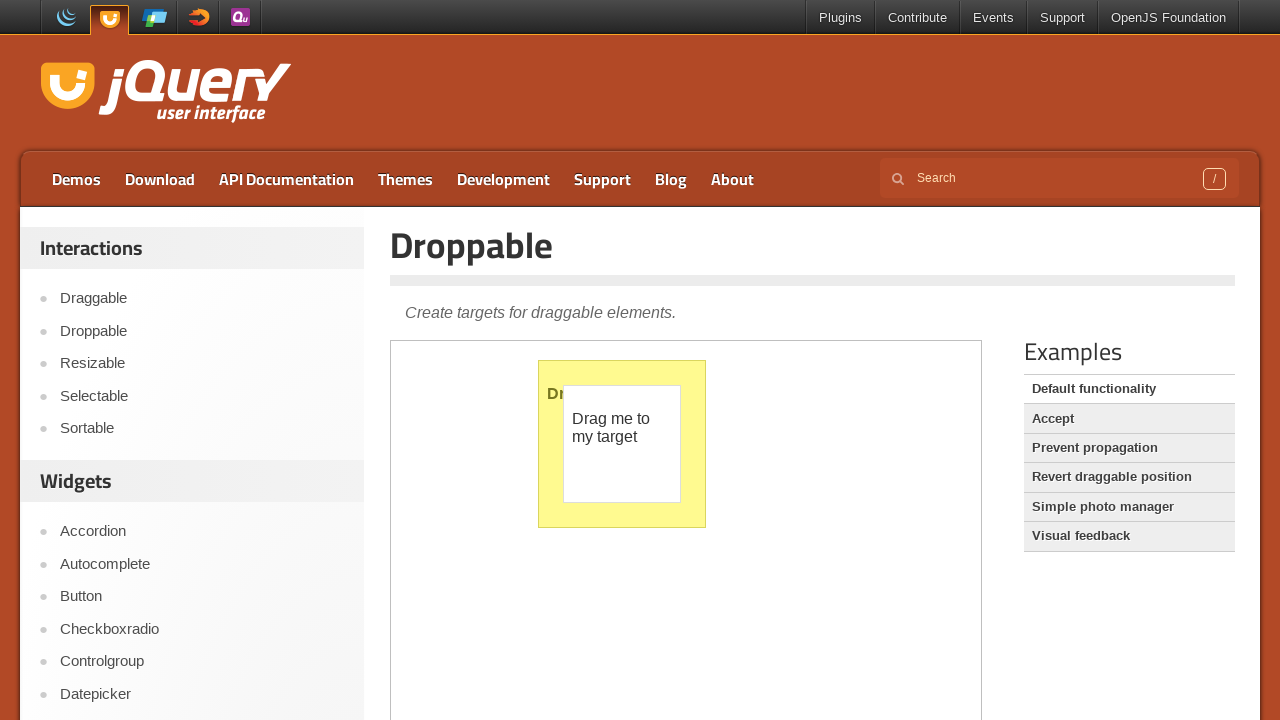

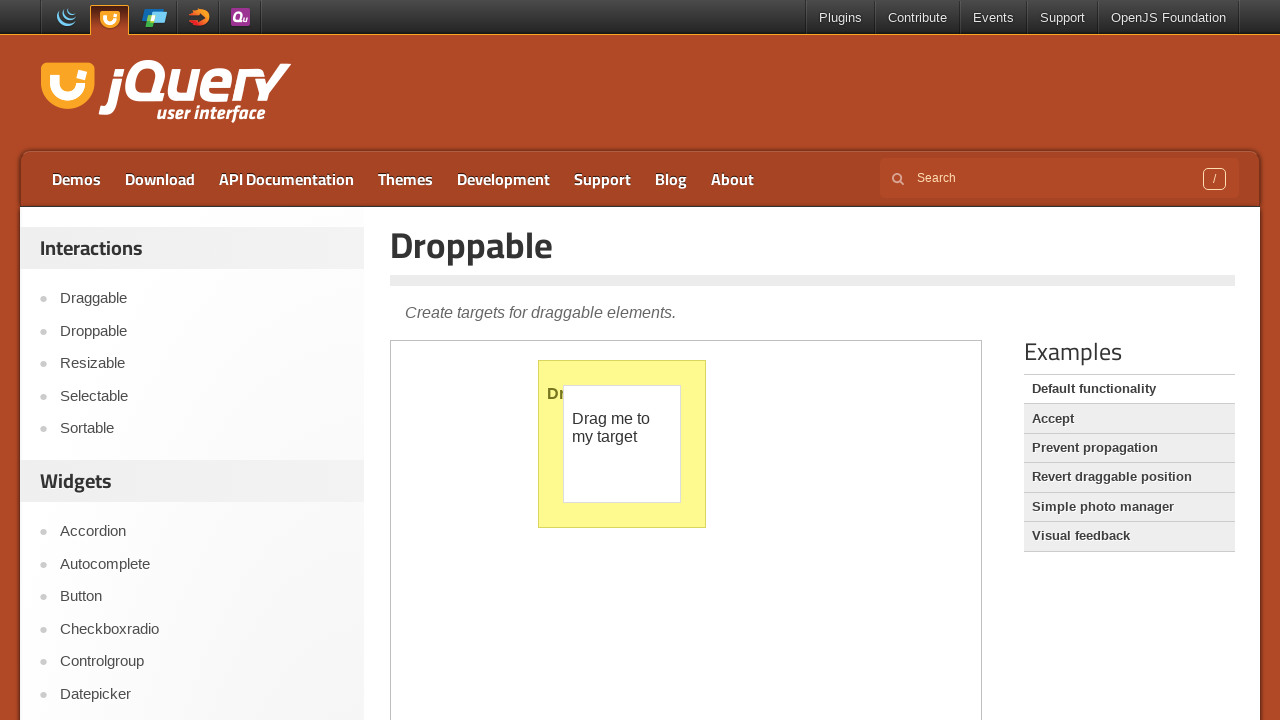